Tests opening a new browser window by clicking a link, switching to the new window, and then closing it

Starting URL: http://www.testdiary.com/training/selenium/selenium-test-page/

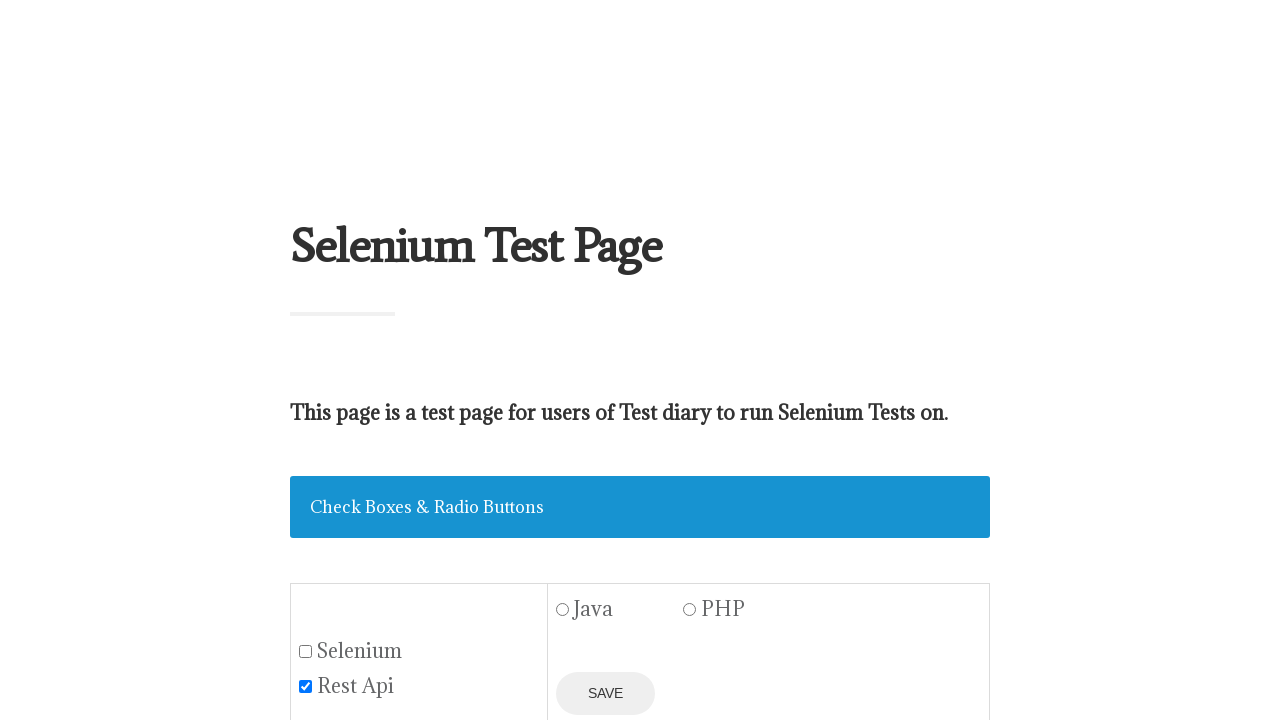

Waited for 'Open page in a new window' link to be visible
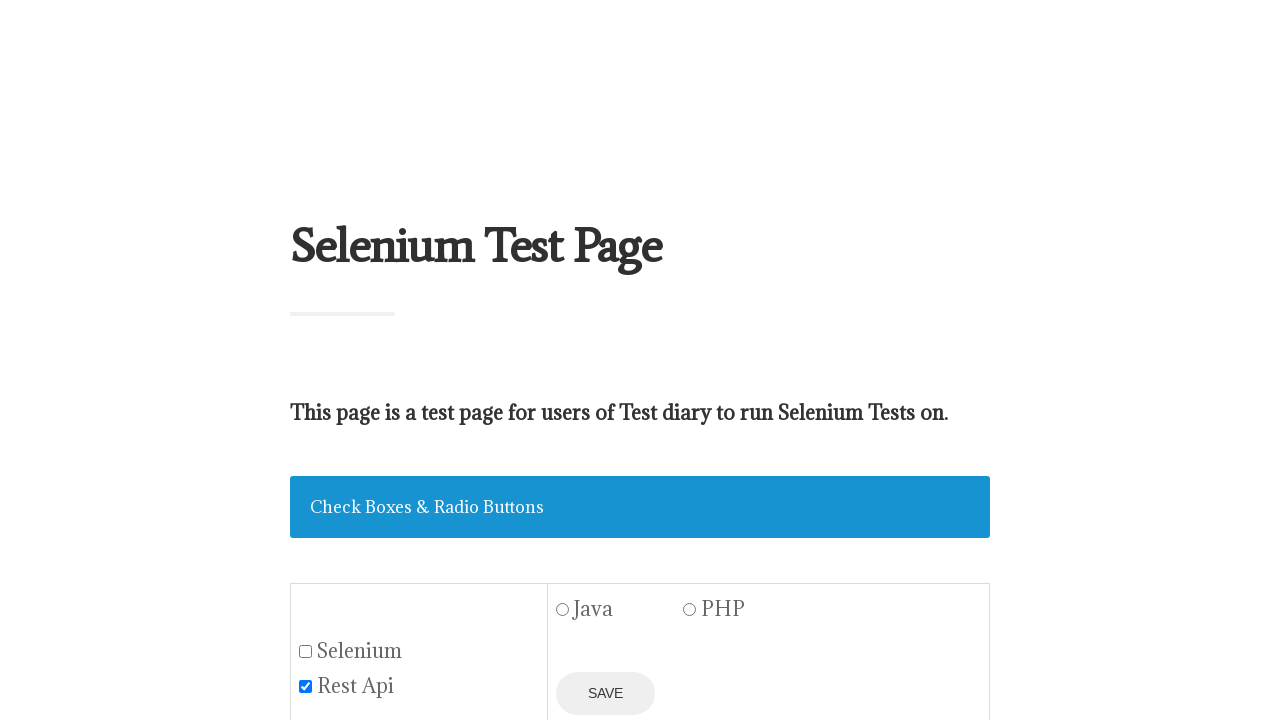

Scrolled 'Open page in a new window' link into view
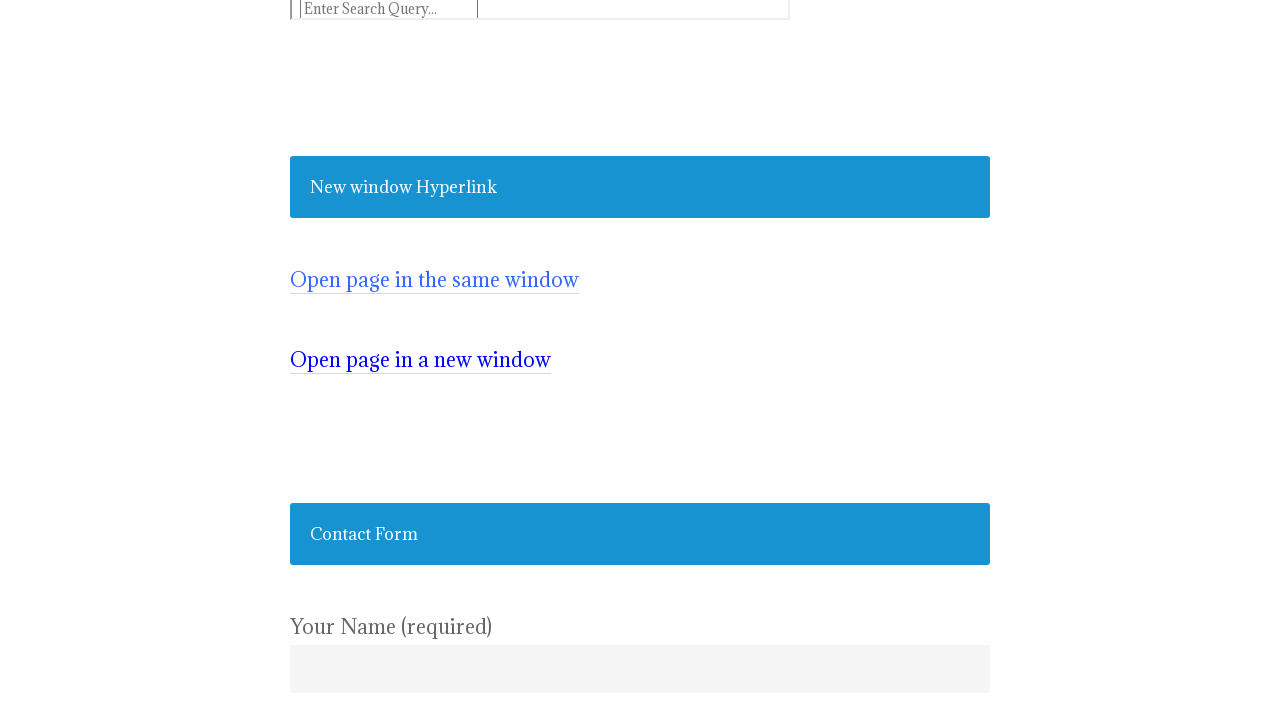

Clicked link to open new browser window at (420, 360) on text=Open page in a new window
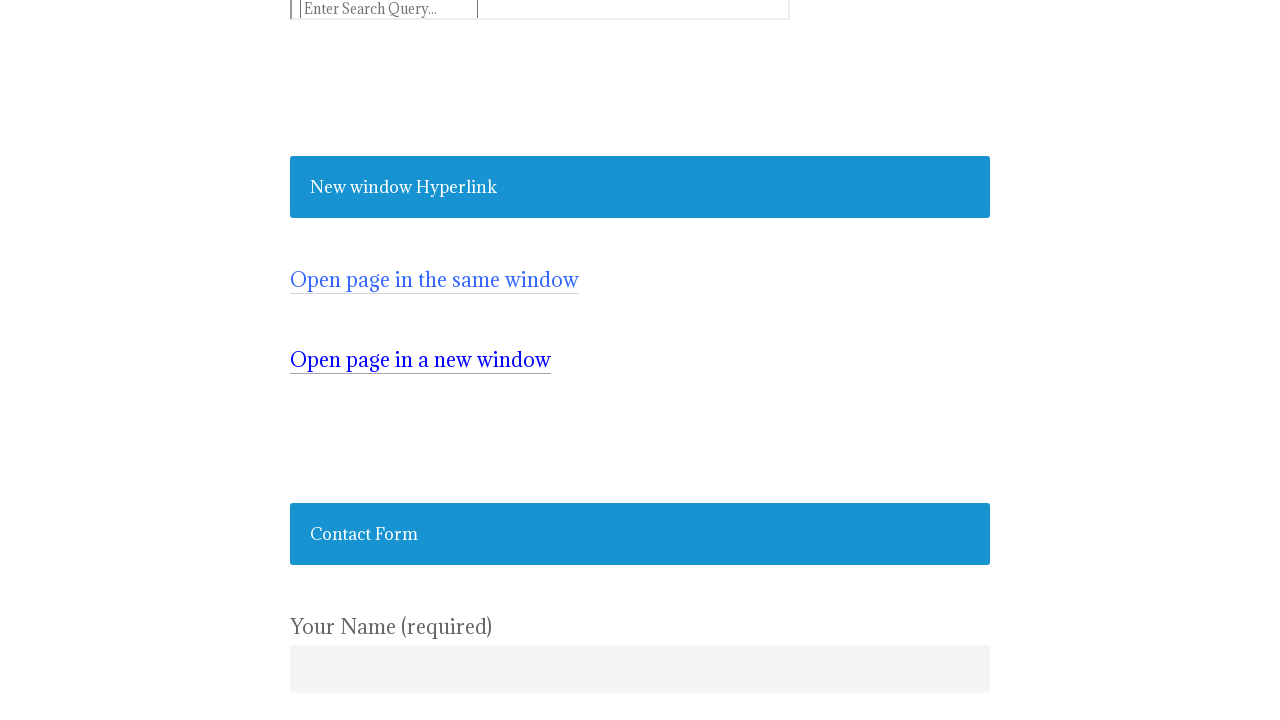

New browser window opened and captured
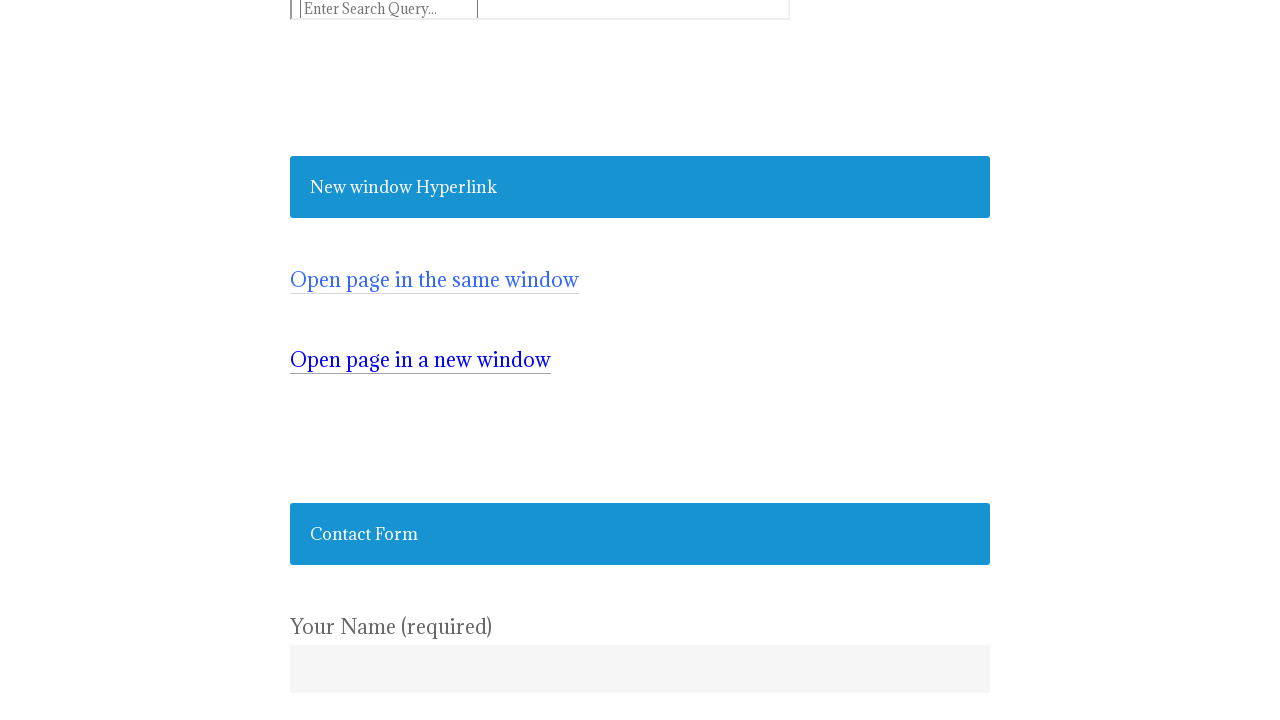

New window loaded and test page element found
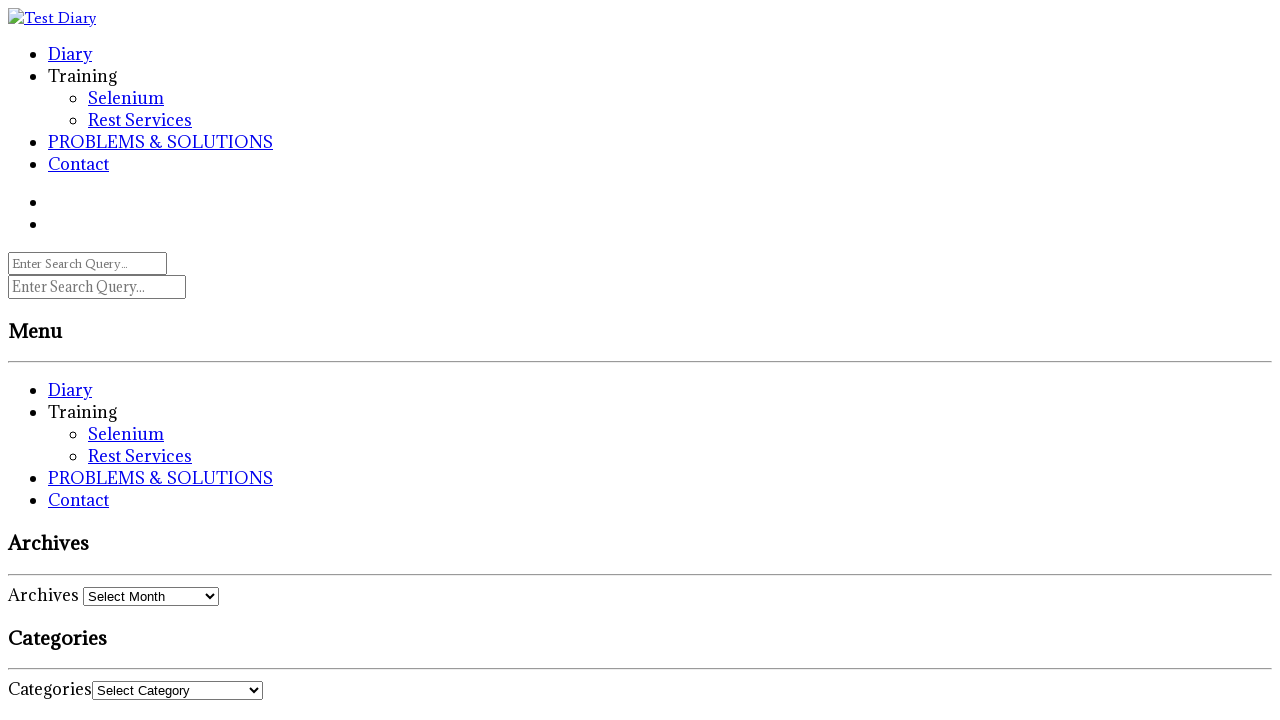

Closed the new browser window
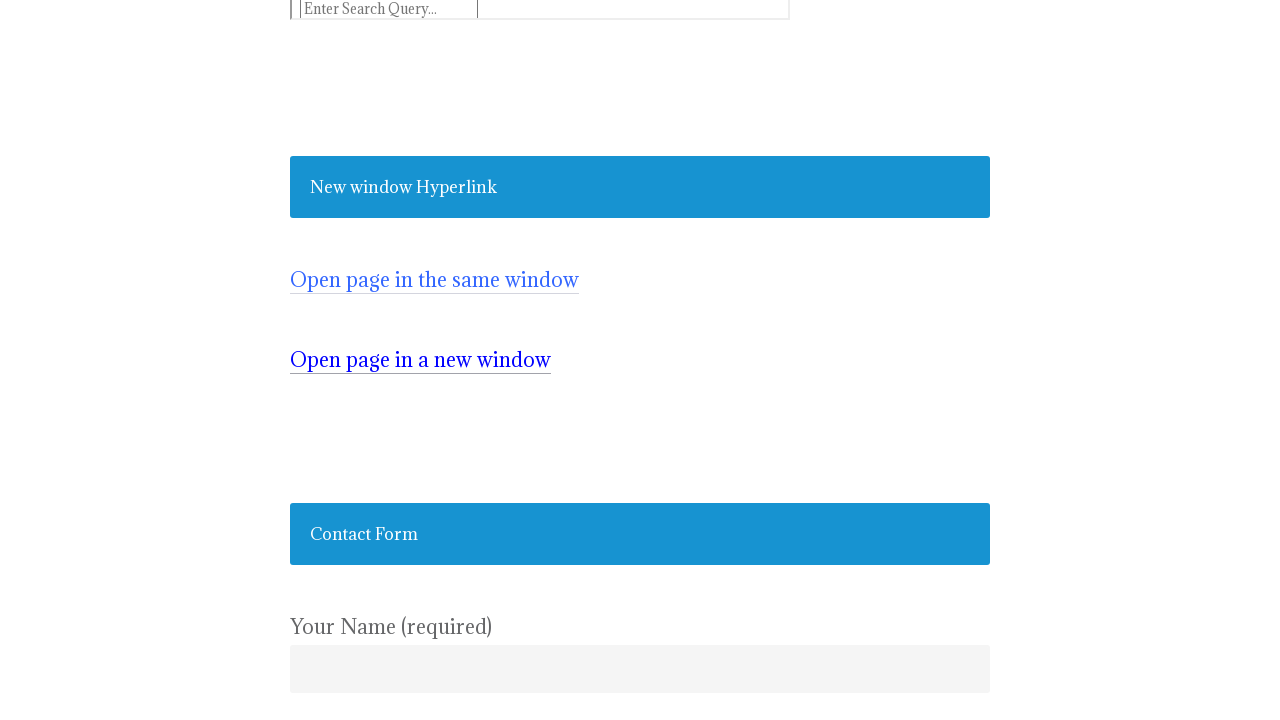

Verified return to original page - 'Open page in a new window' link visible
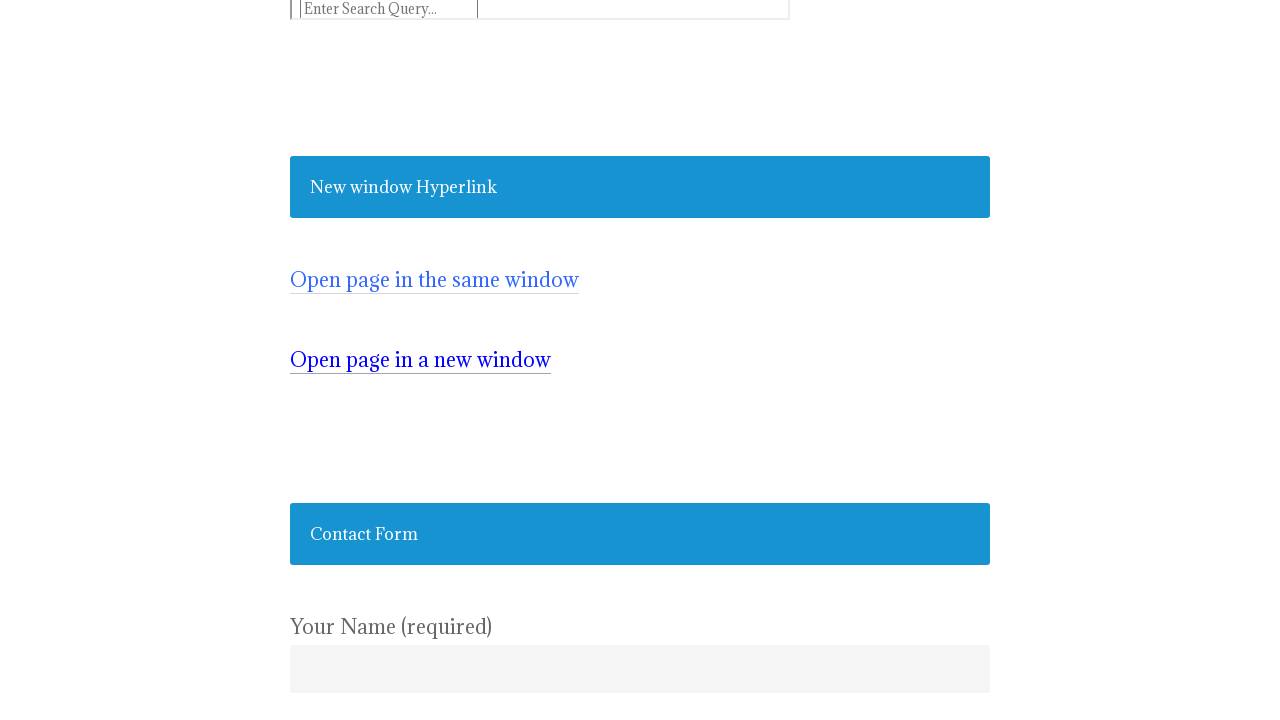

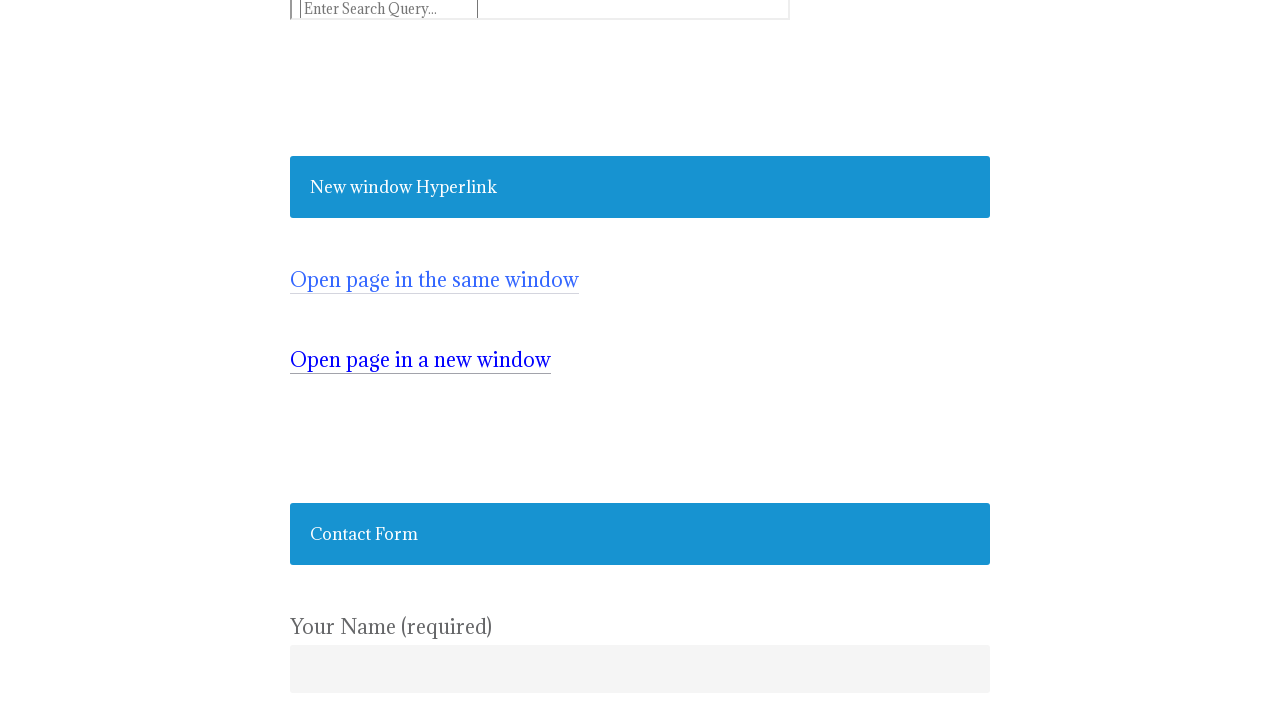